Tests page scrolling functionality by navigating to a flags of the world page and scrolling to the bottom of the page

Starting URL: https://www.worldometers.info/geography/flags-of-the-world/

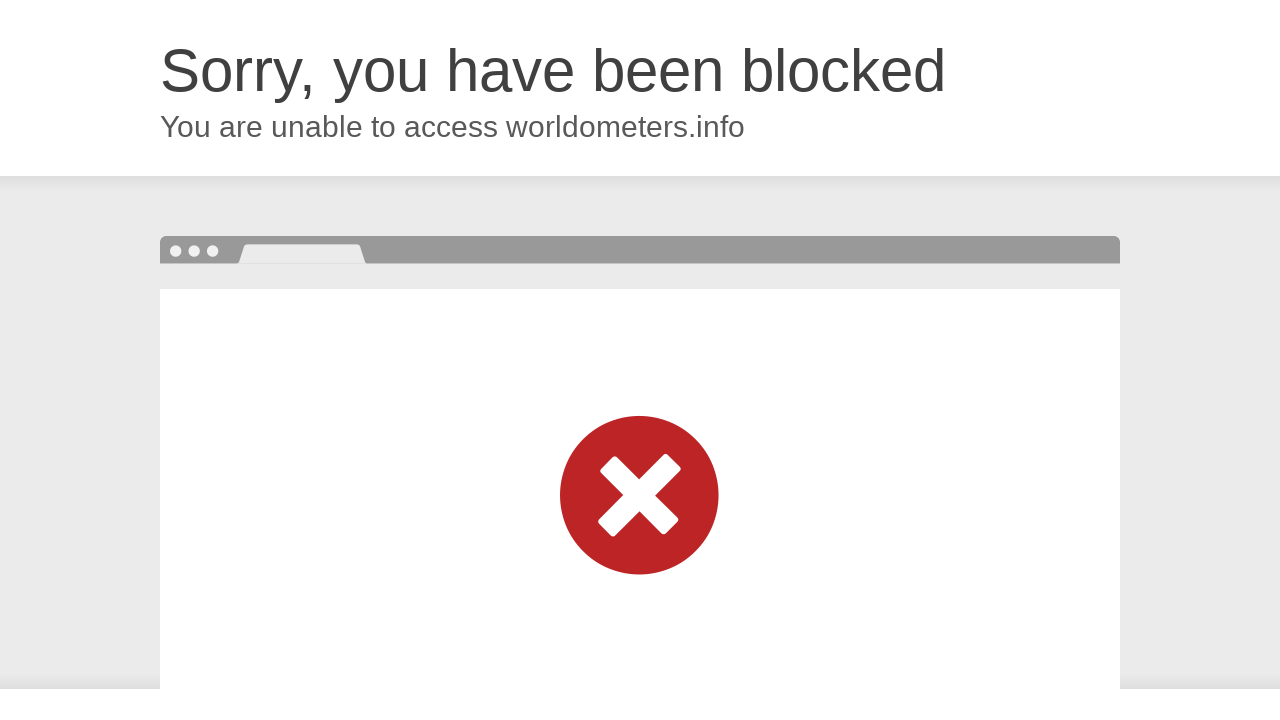

Navigated to flags of the world page
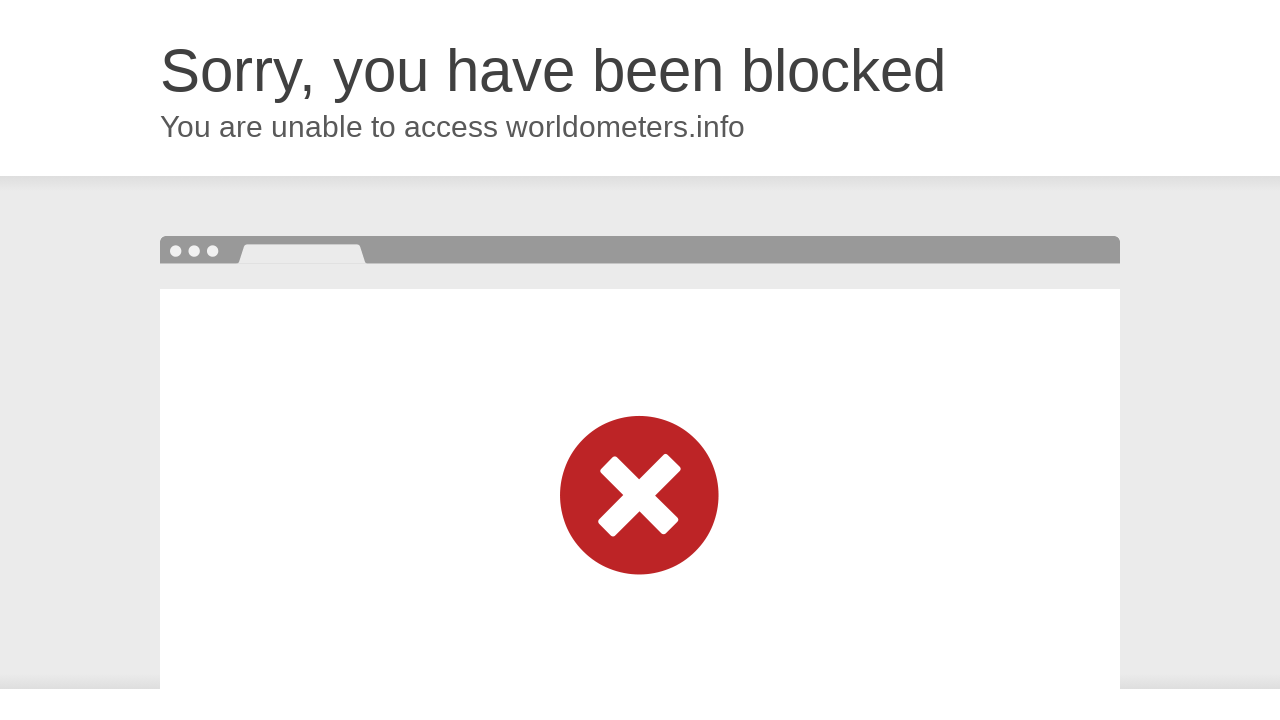

Scrolled to the bottom of the page
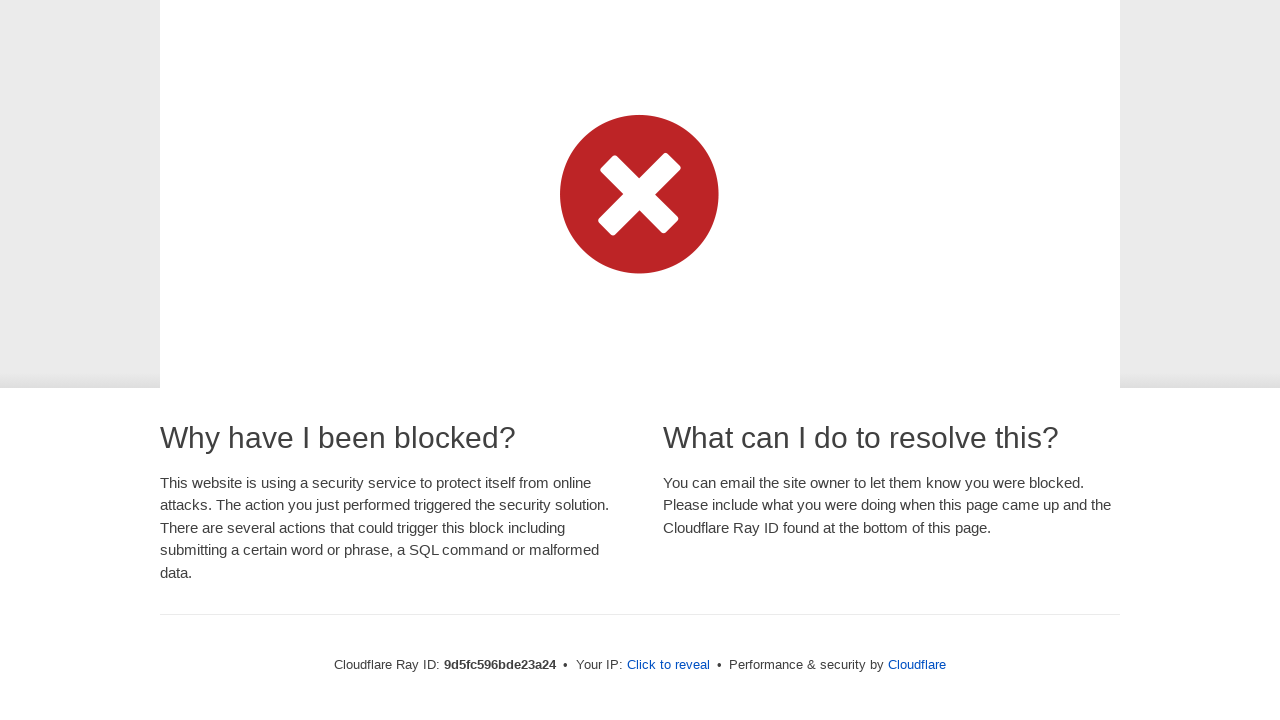

Waited for lazy-loaded content to appear
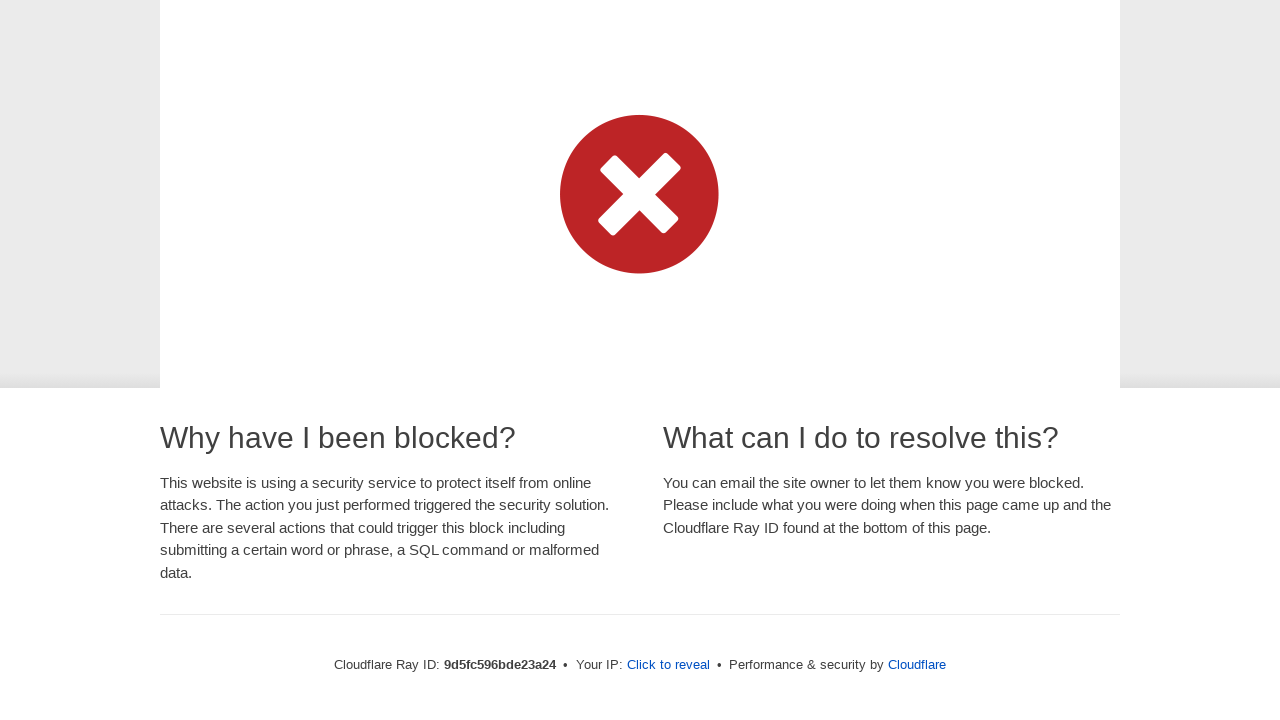

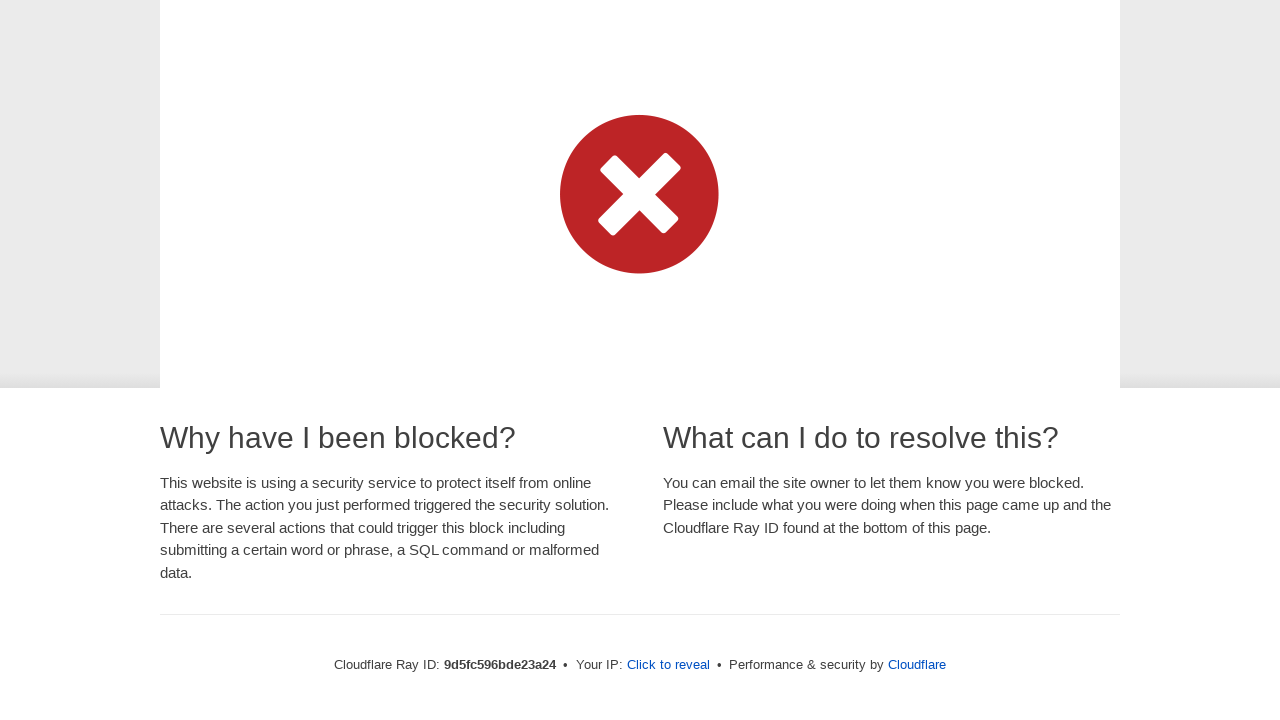